Tests Airbnb search functionality by entering a destination location in the search field and clicking the search button to find properties.

Starting URL: https://www.airbnb.co.uk

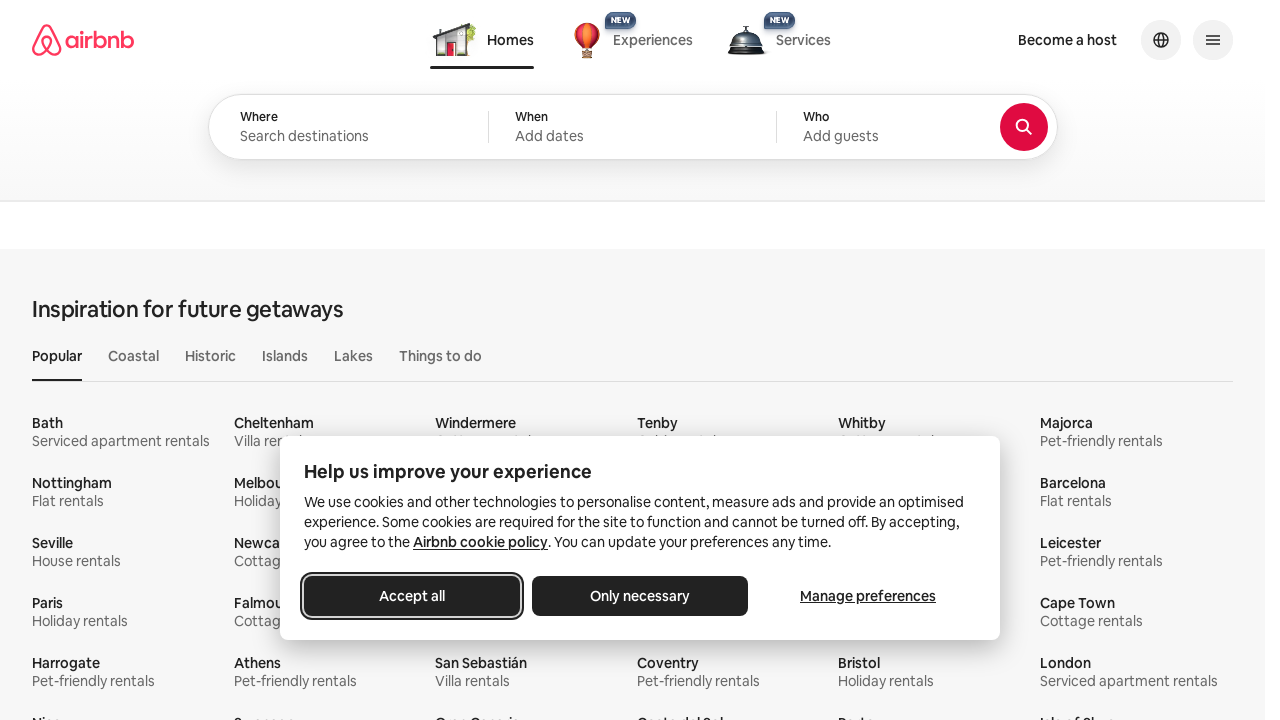

Destination search input field became visible
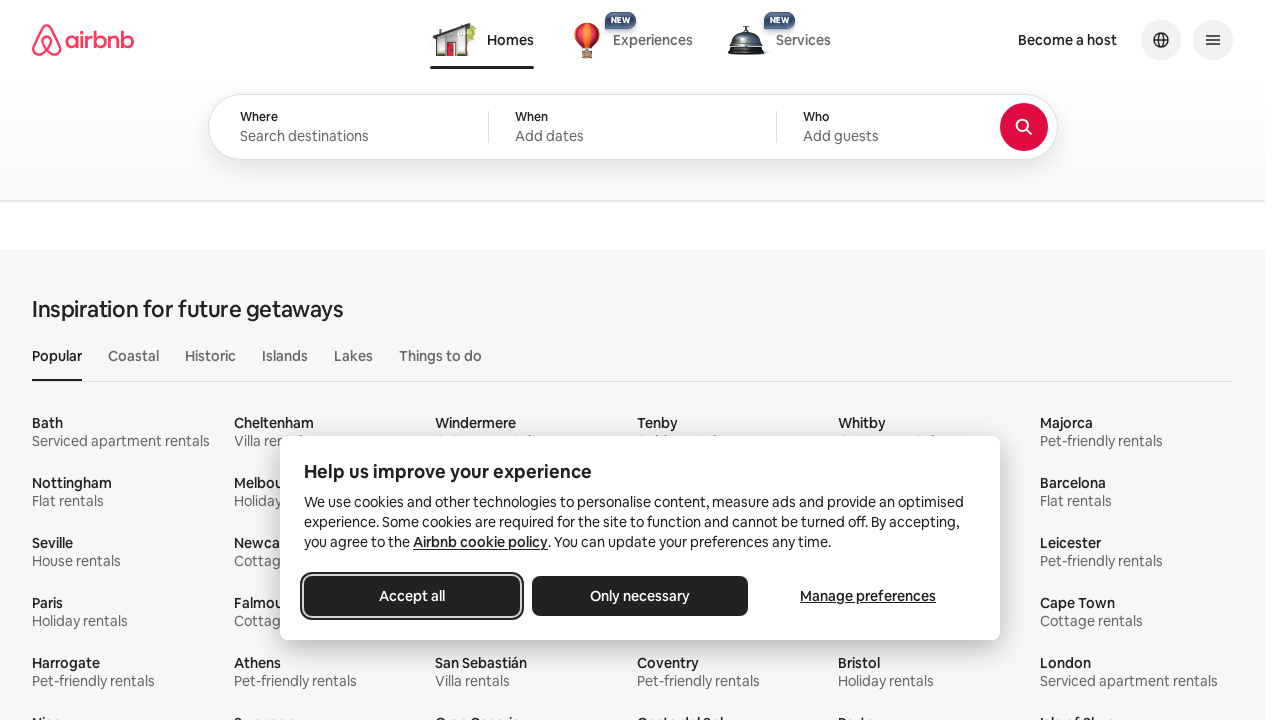

Entered 'Barcelona, Spain' in the destination search field on #bigsearch-query-location-input
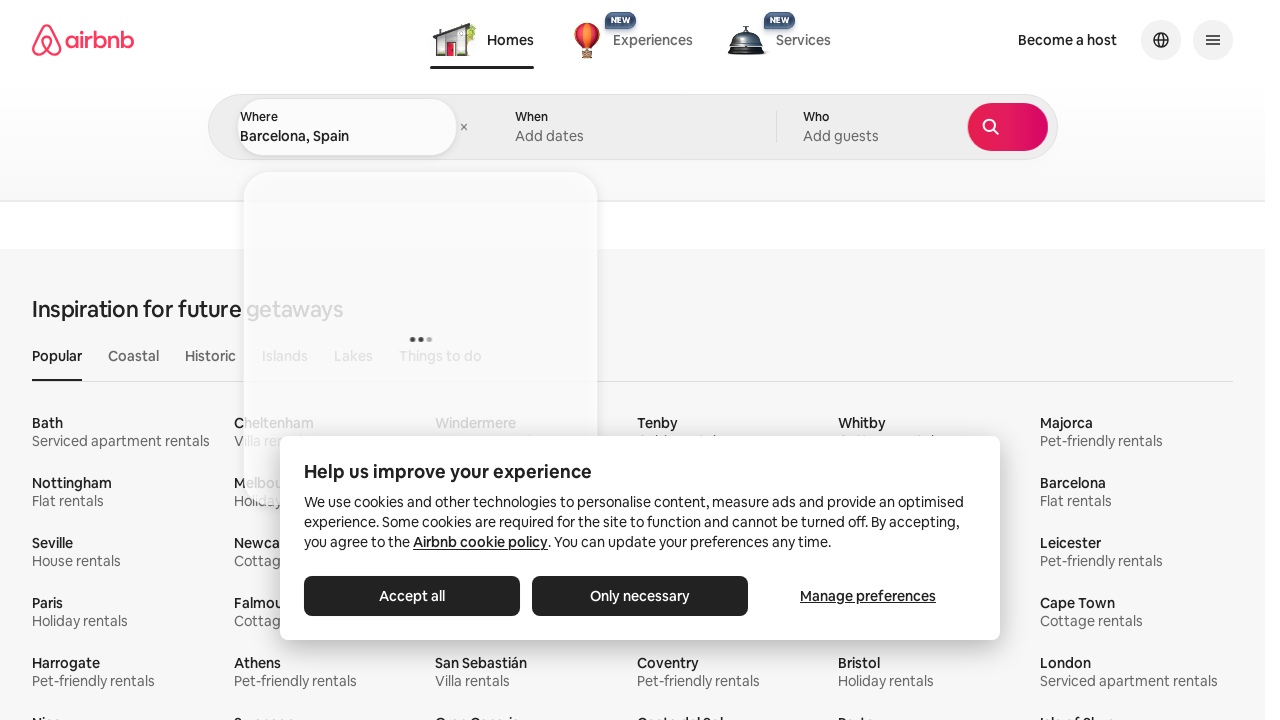

Waited for search suggestions to stabilize
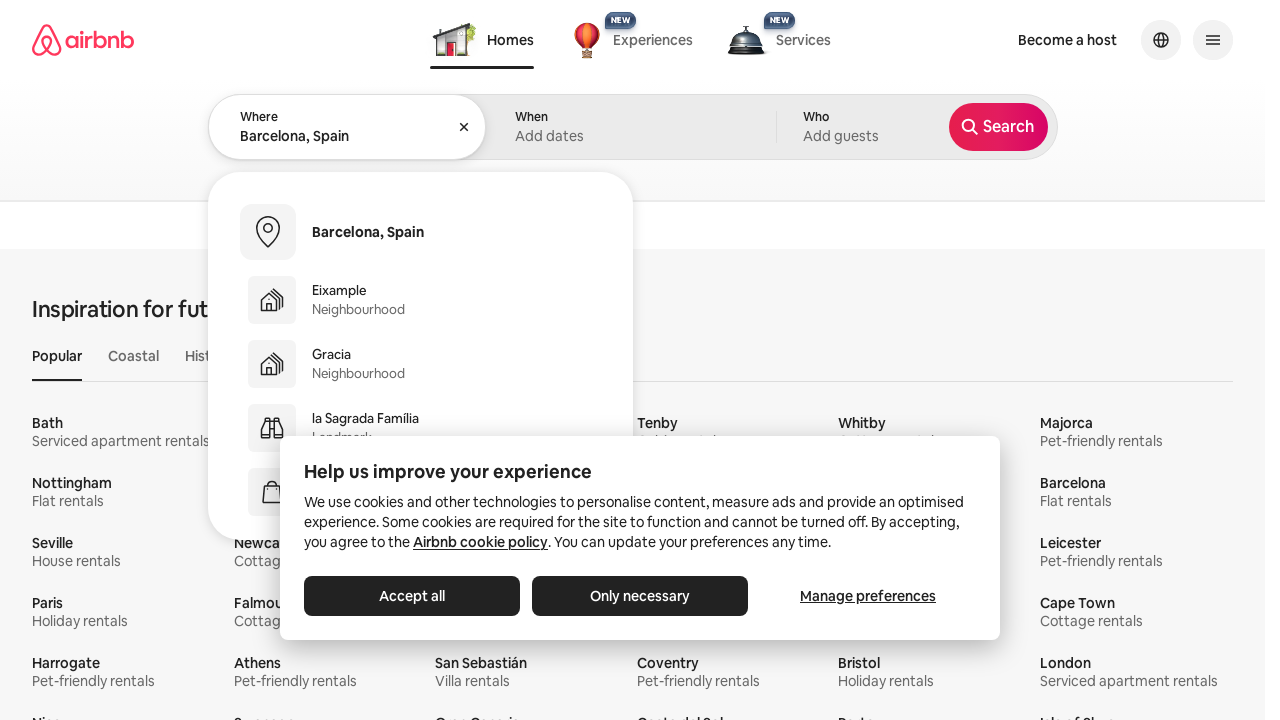

Clicked the search button to find properties in Barcelona at (998, 127) on [data-testid='structured-search-input-search-button']
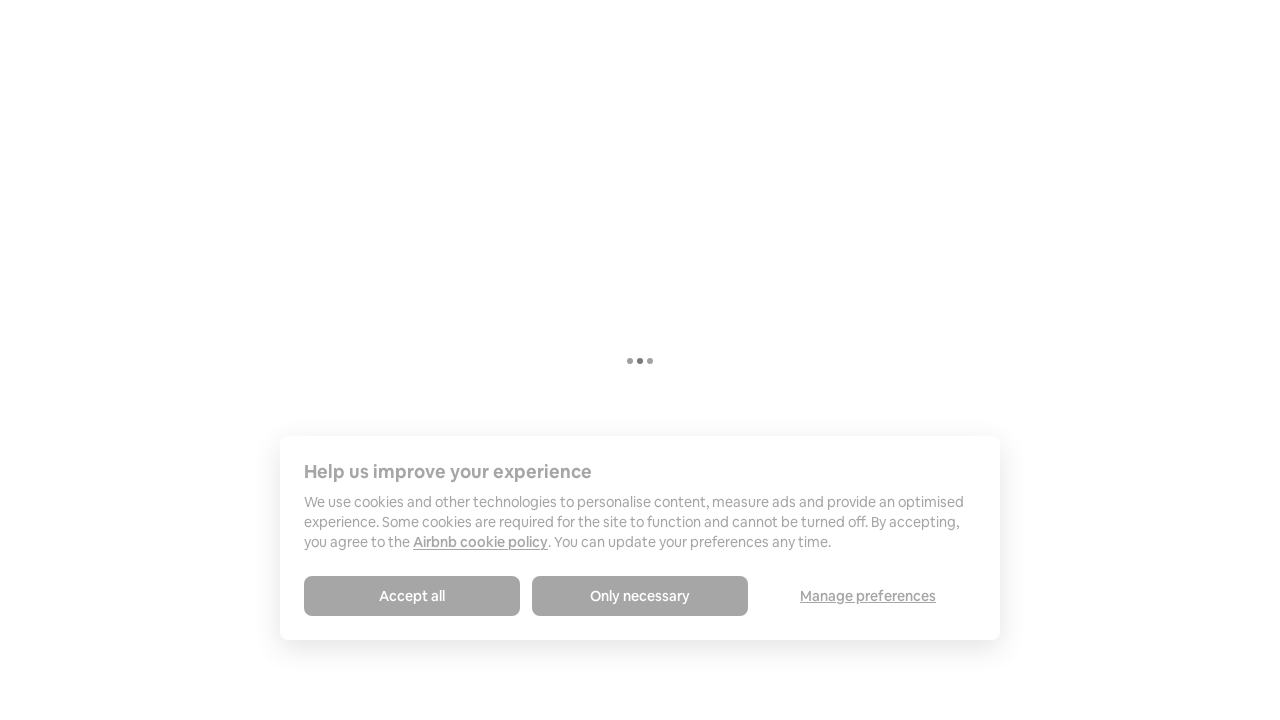

Search results loaded successfully
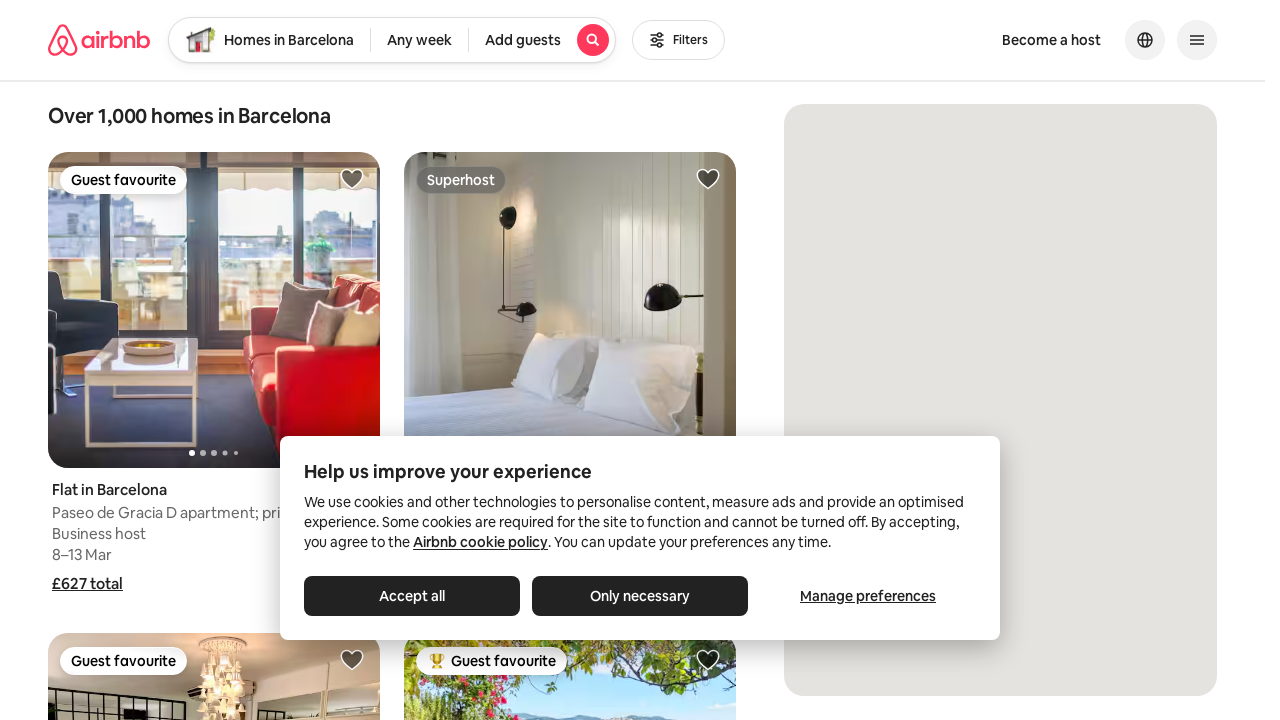

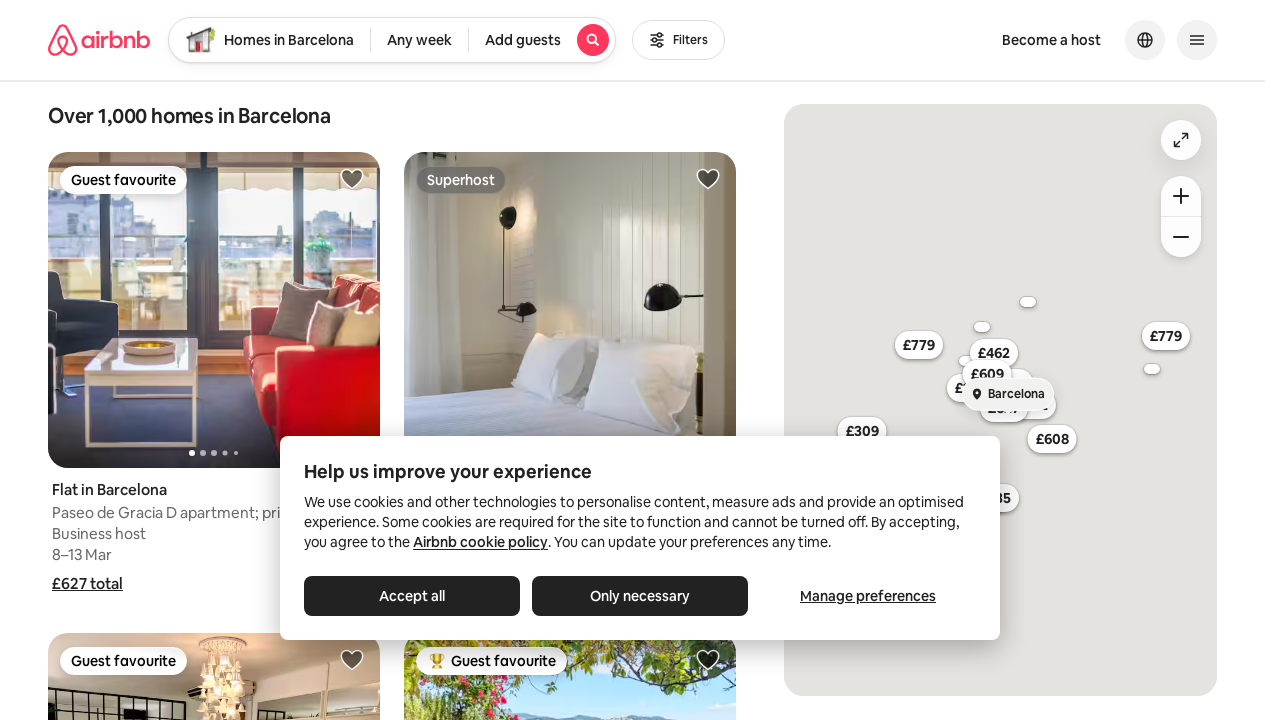